Tests opening multiple tabs by clicking navigation buttons and opening the non-base URLs in new tabs

Starting URL: https://rahulshettyacademy.com/AutomationPractice/

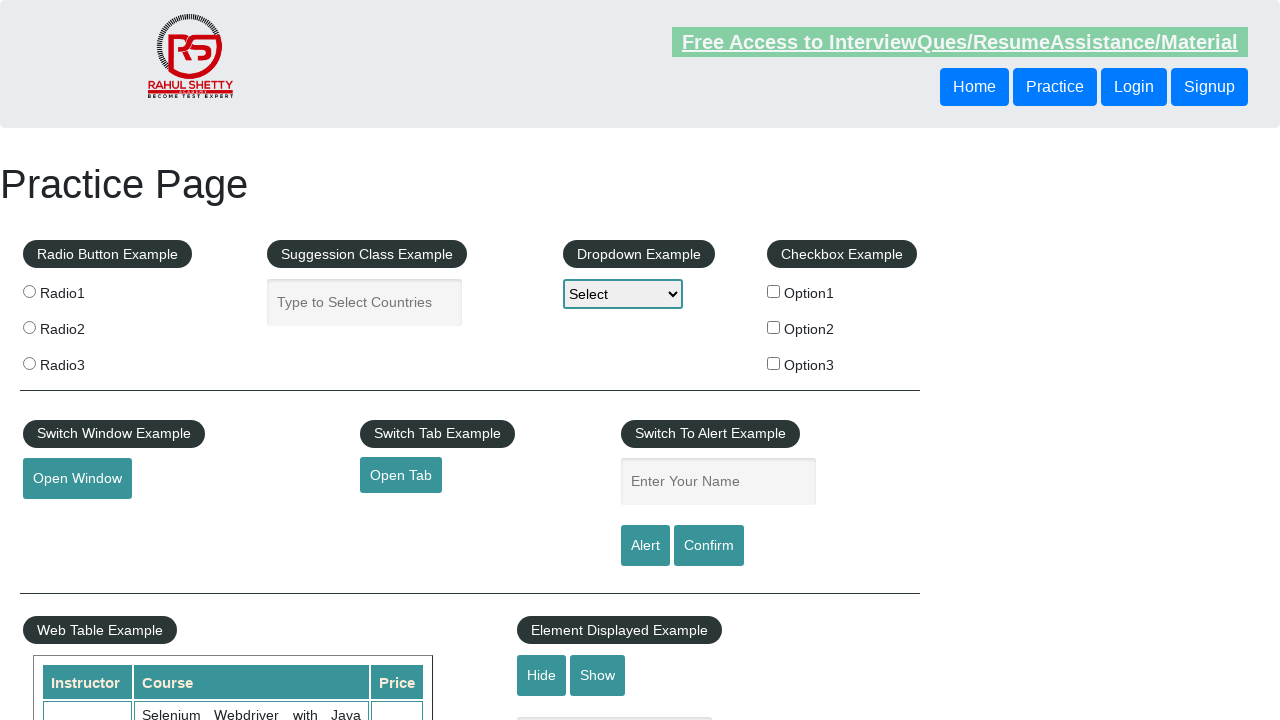

Located header element
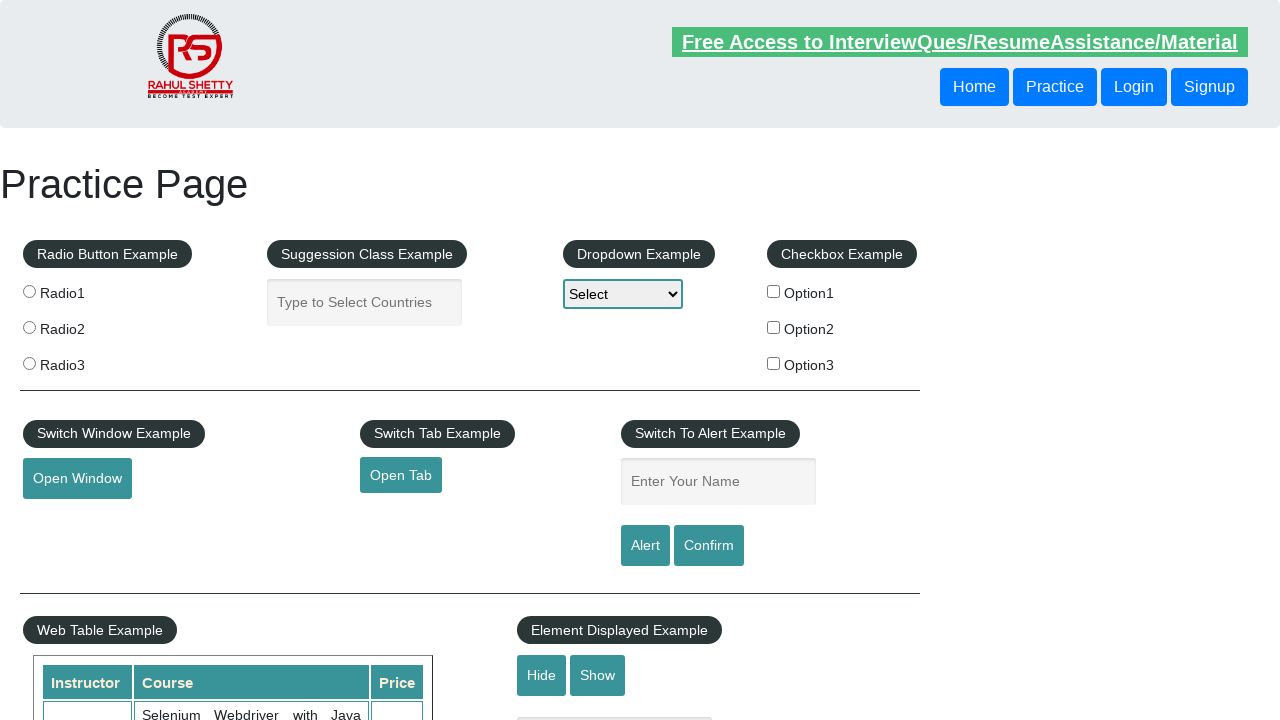

Located all primary buttons in header
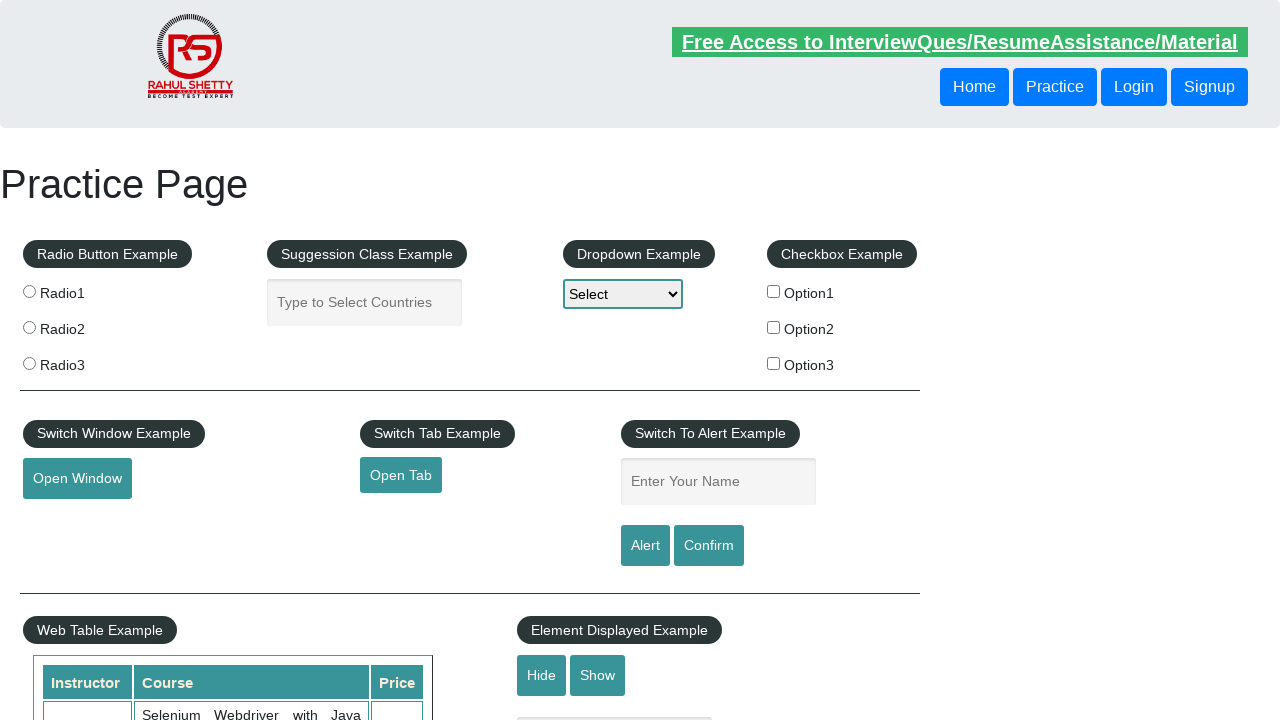

Found 4 primary buttons
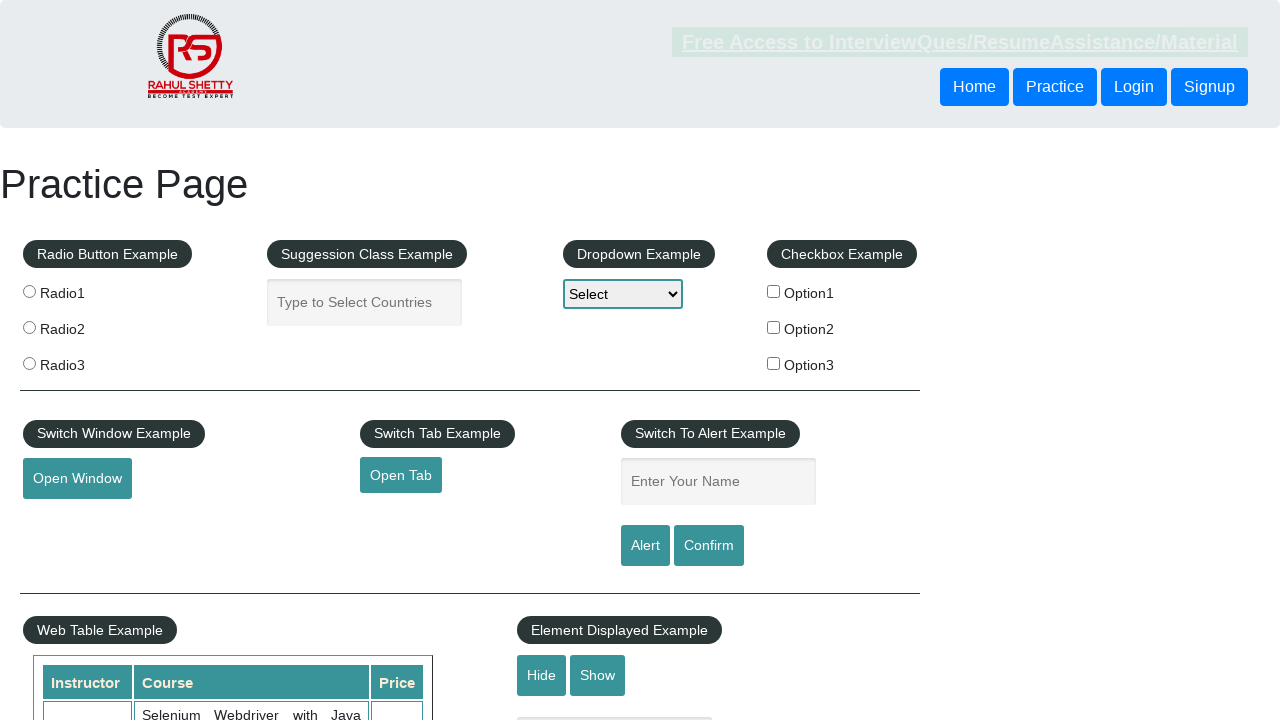

Captured base URL: https://rahulshettyacademy.com/AutomationPractice/
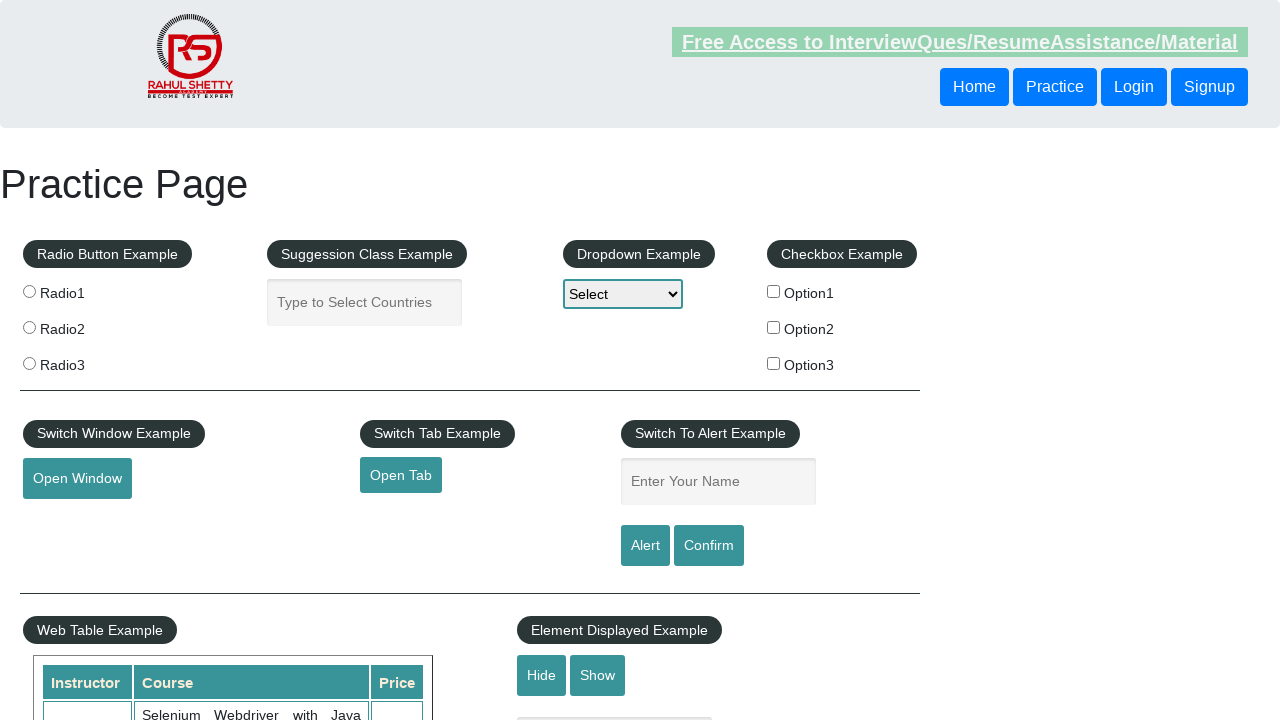

Clicked primary button 1 at (974, 87) on xpath=/html/body/header >> .btn-primary >> nth=0
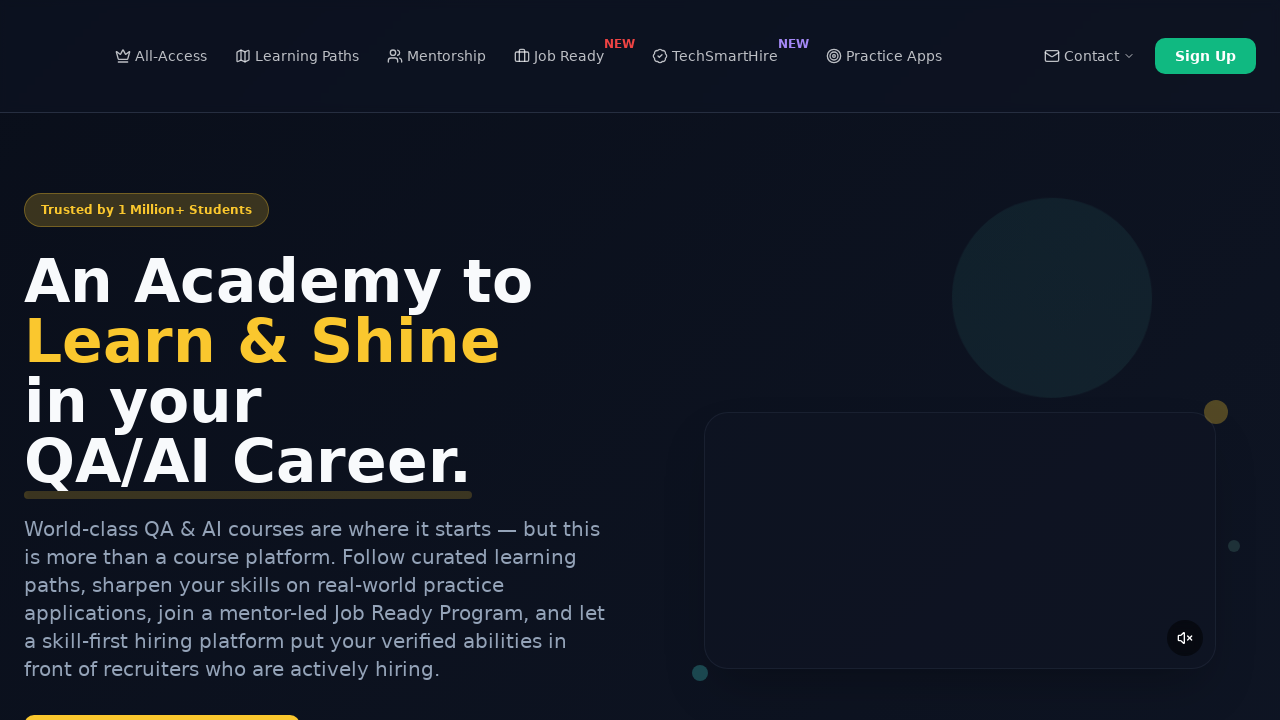

Current URL is https://rahulshettyacademy.com/
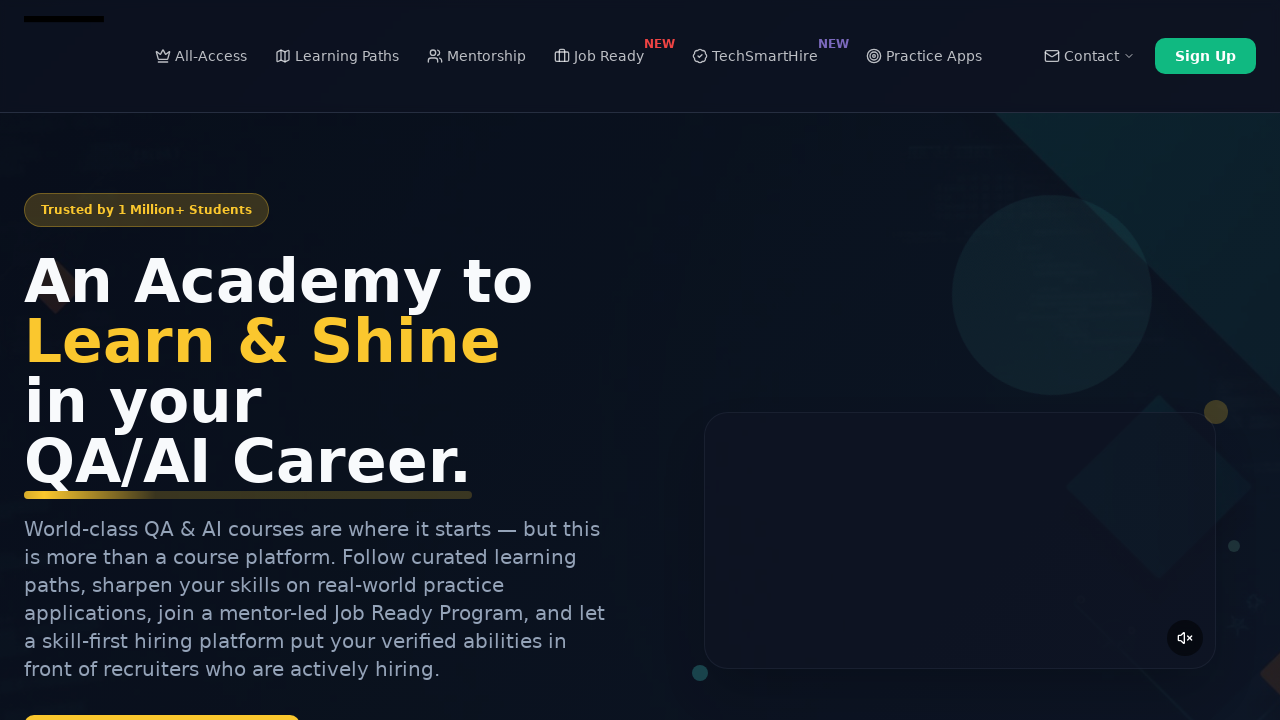

Navigated back to base URL after finding different URL
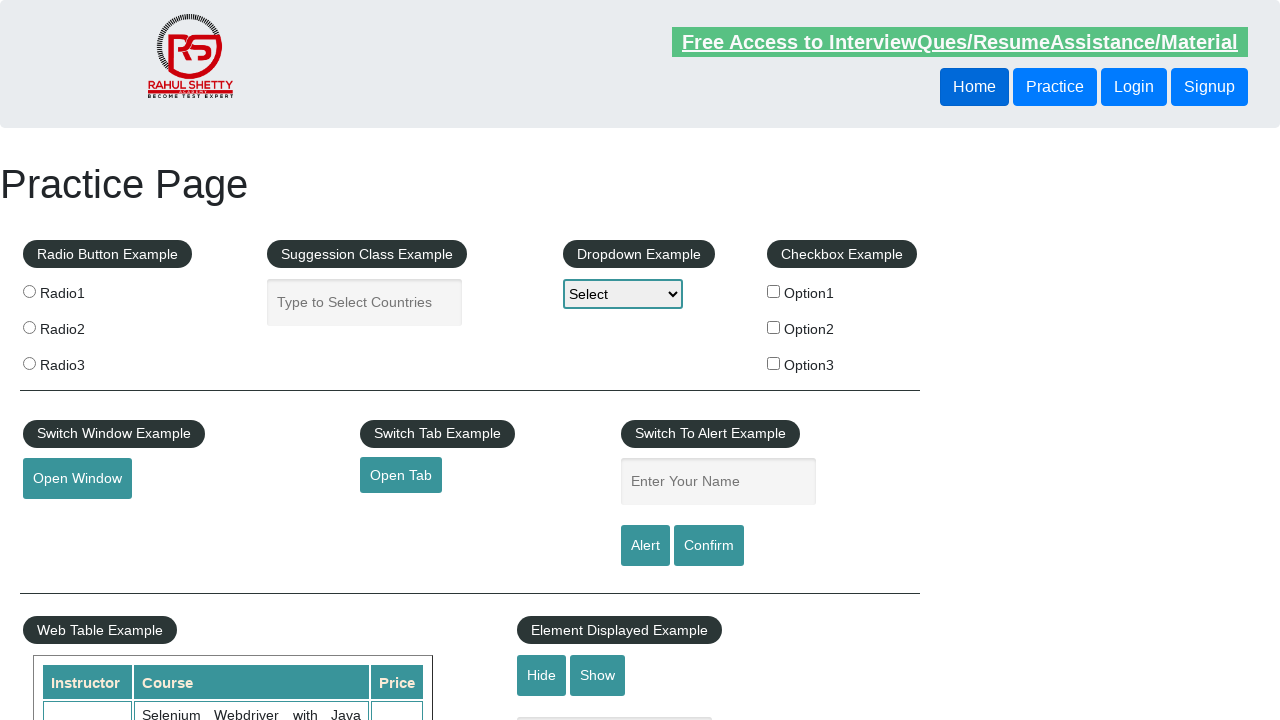

Created new tab (tab 1)
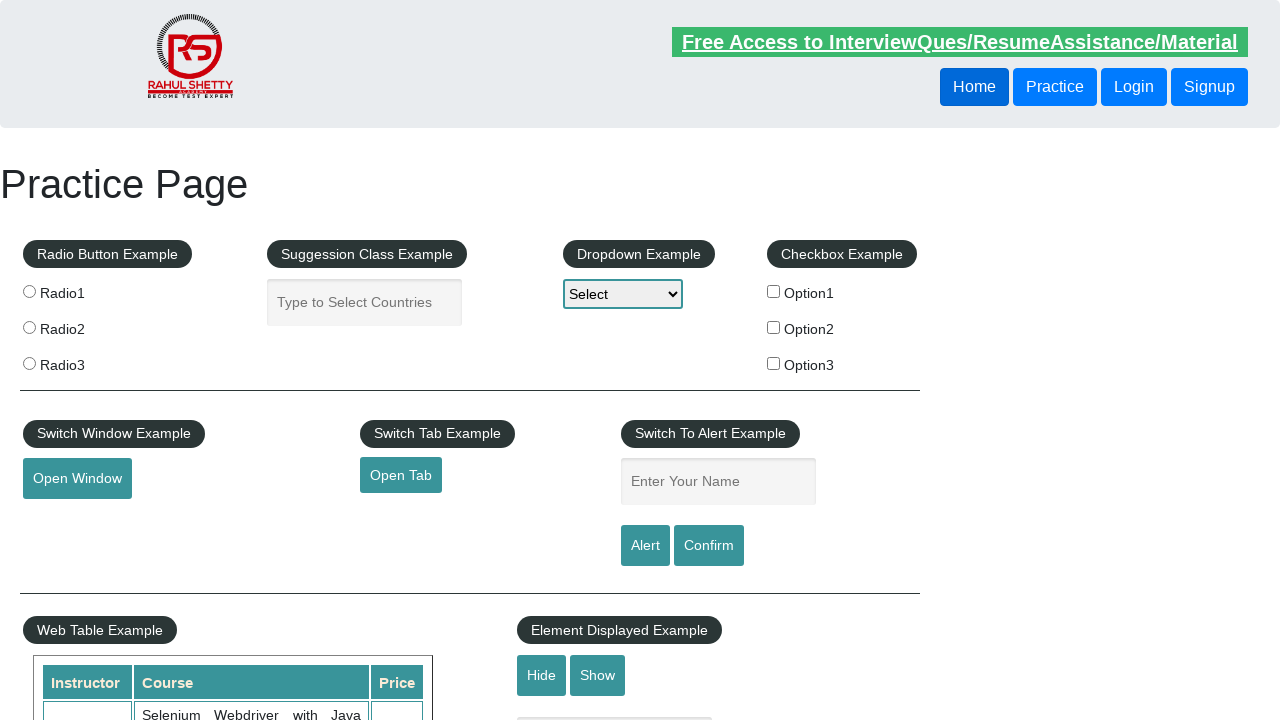

Navigated new tab to https://rahulshettyacademy.com/
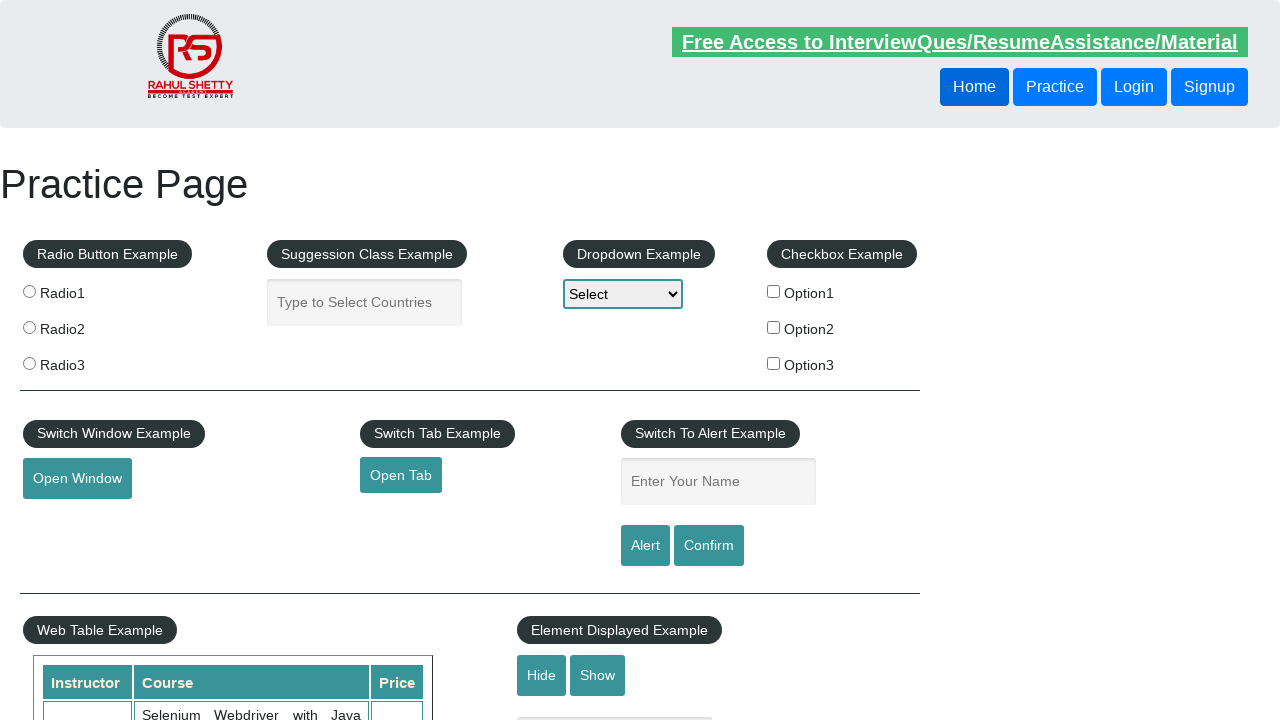

Waited 1000ms for page to load
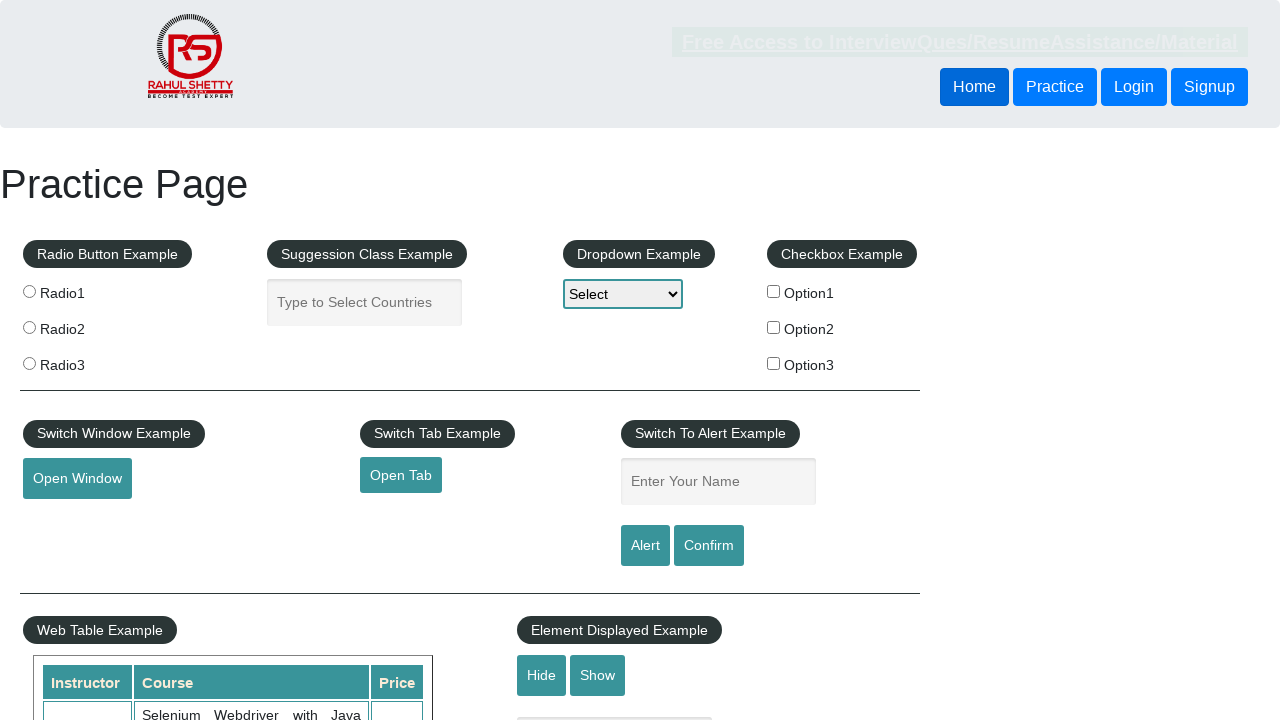

Created new tab (tab 2)
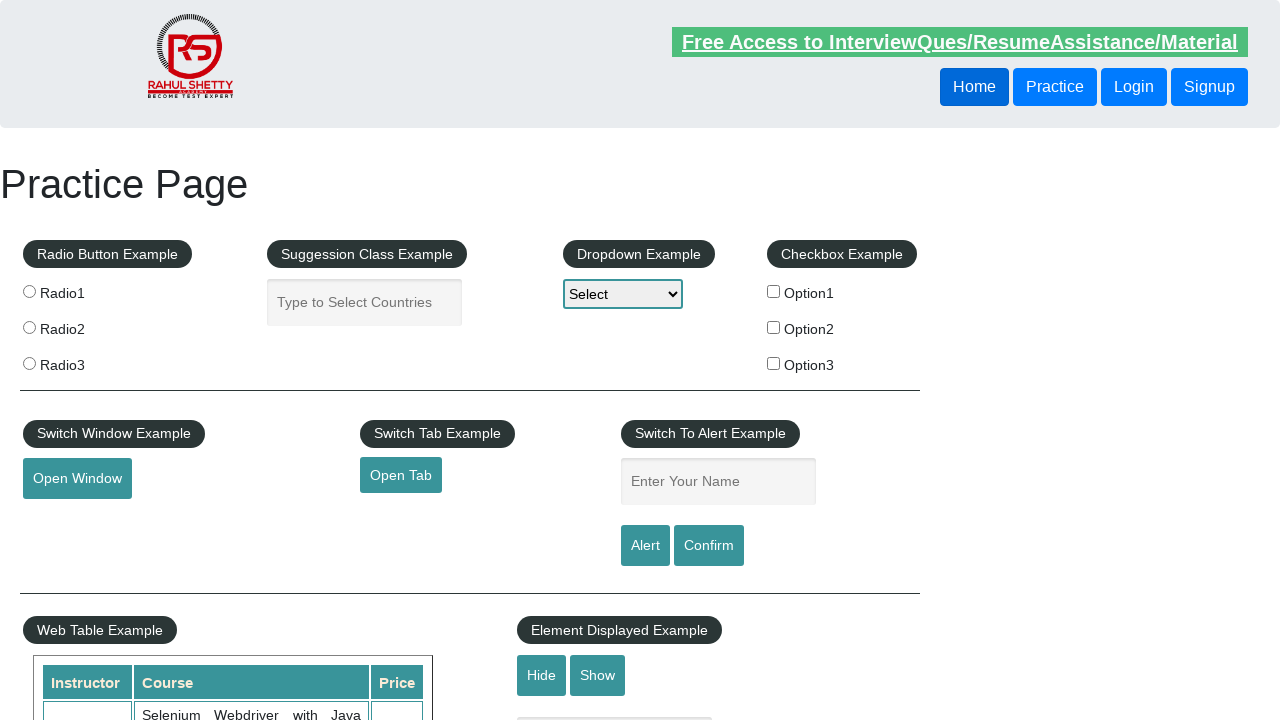

Navigated new tab to https://rahulshettyacademy.com/
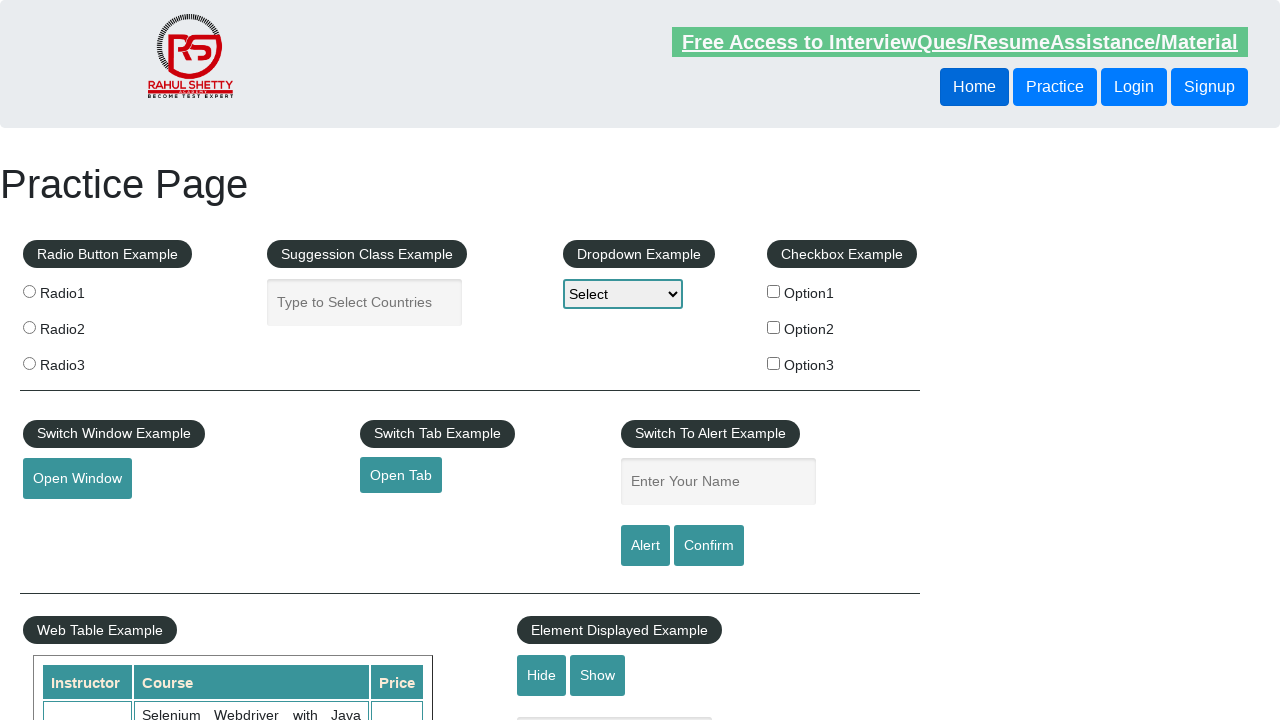

Waited 1000ms for page to load
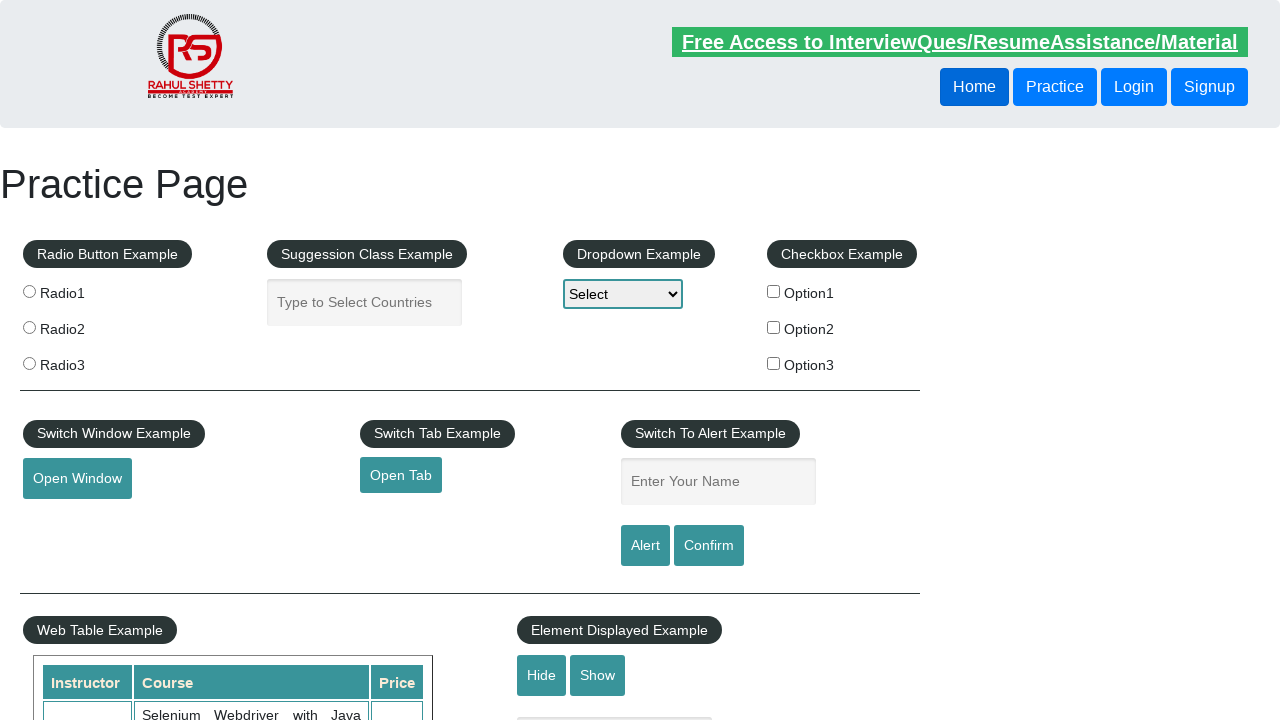

Created new tab (tab 3)
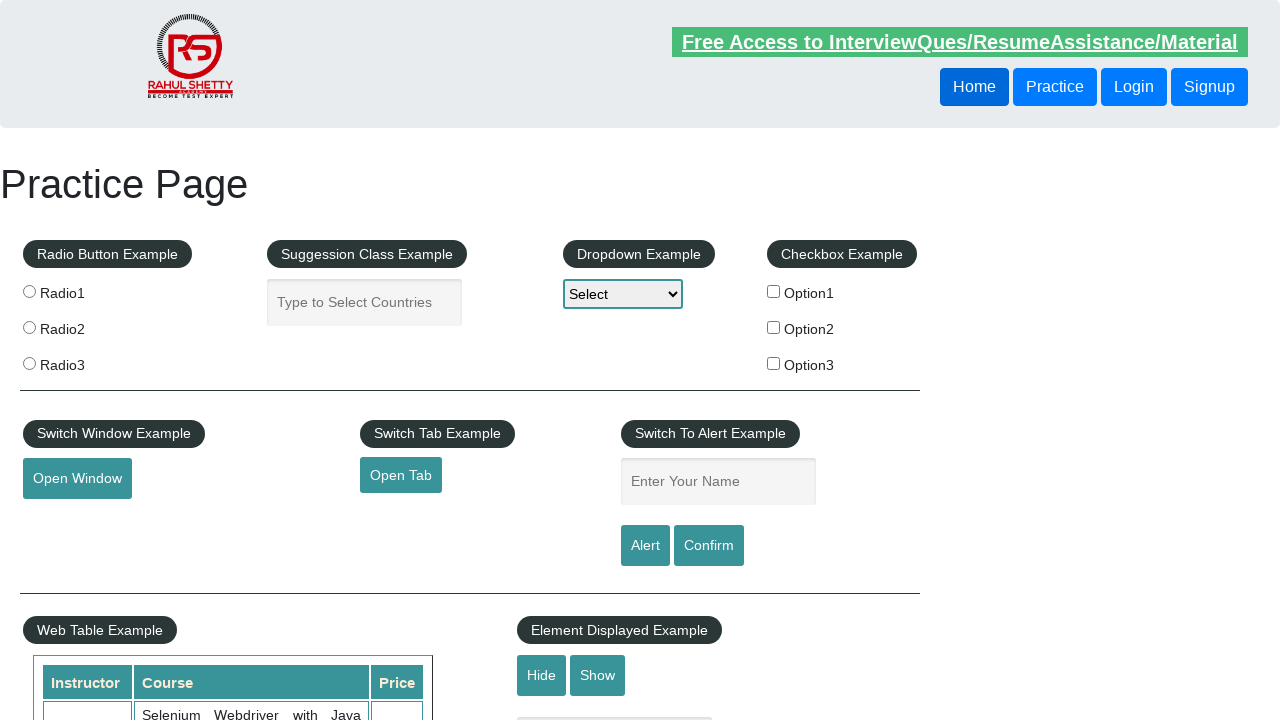

Navigated new tab to https://rahulshettyacademy.com/
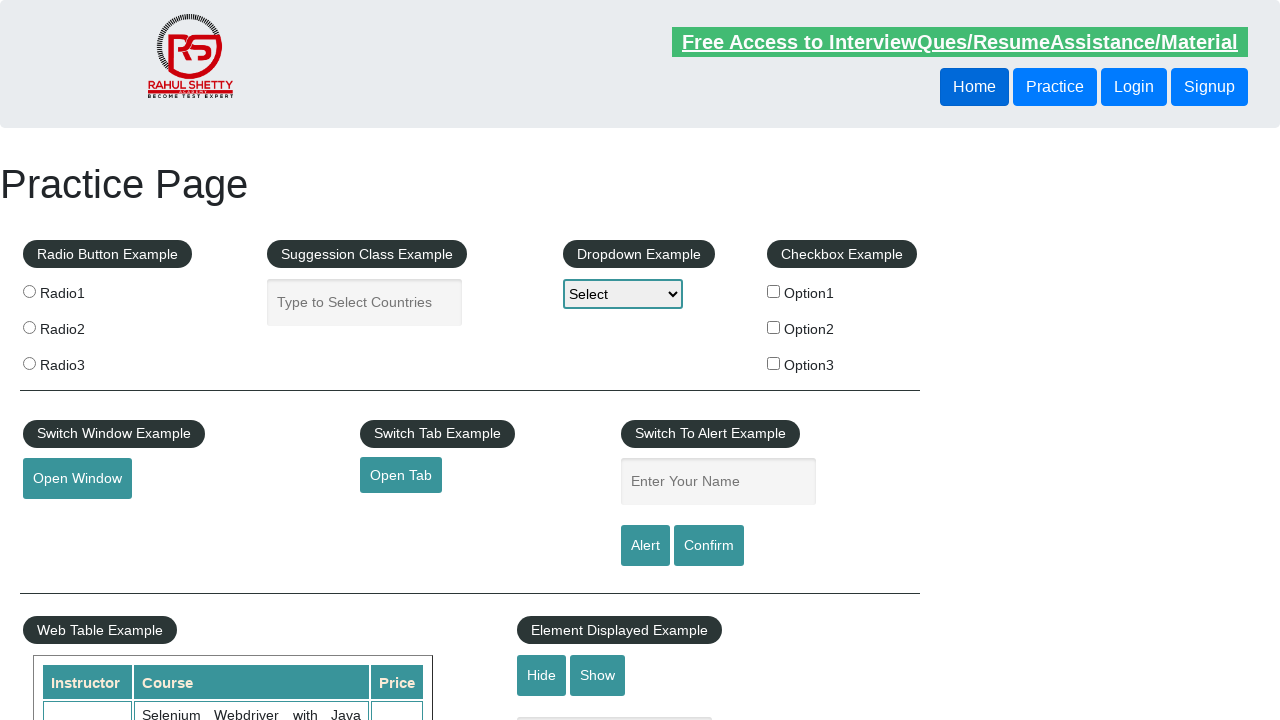

Waited 1000ms for page to load
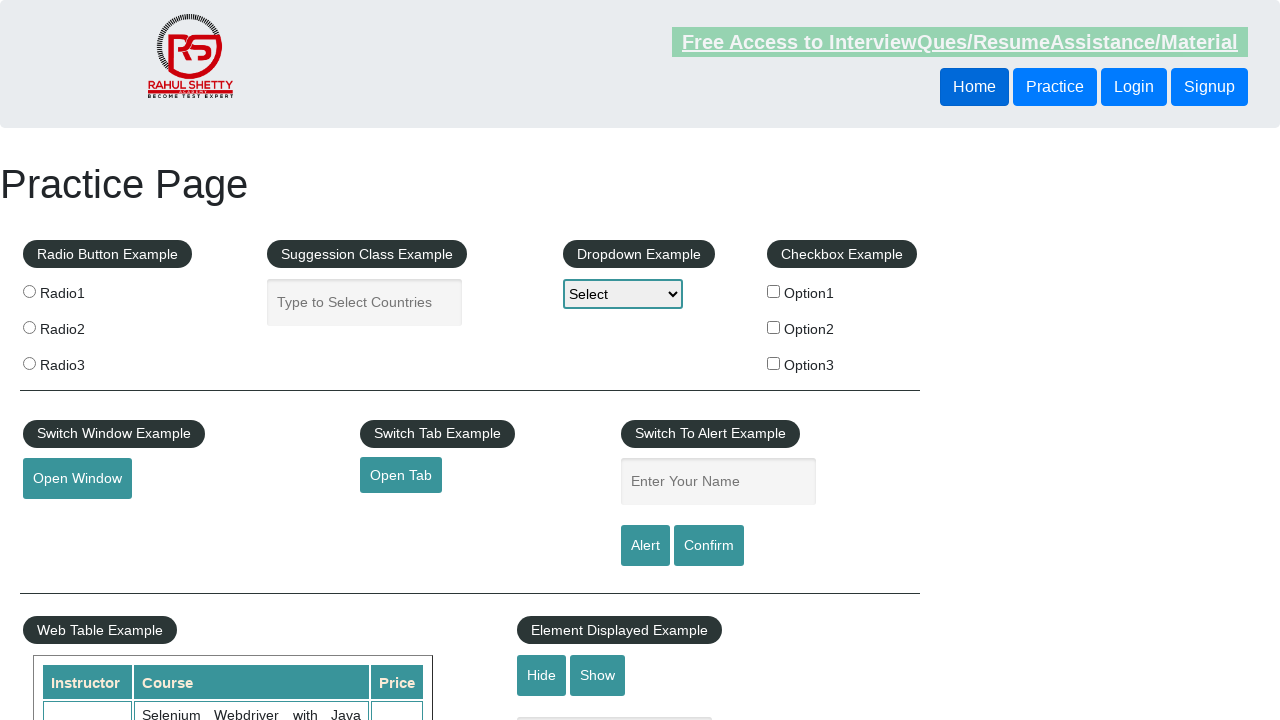

Created new tab (tab 4)
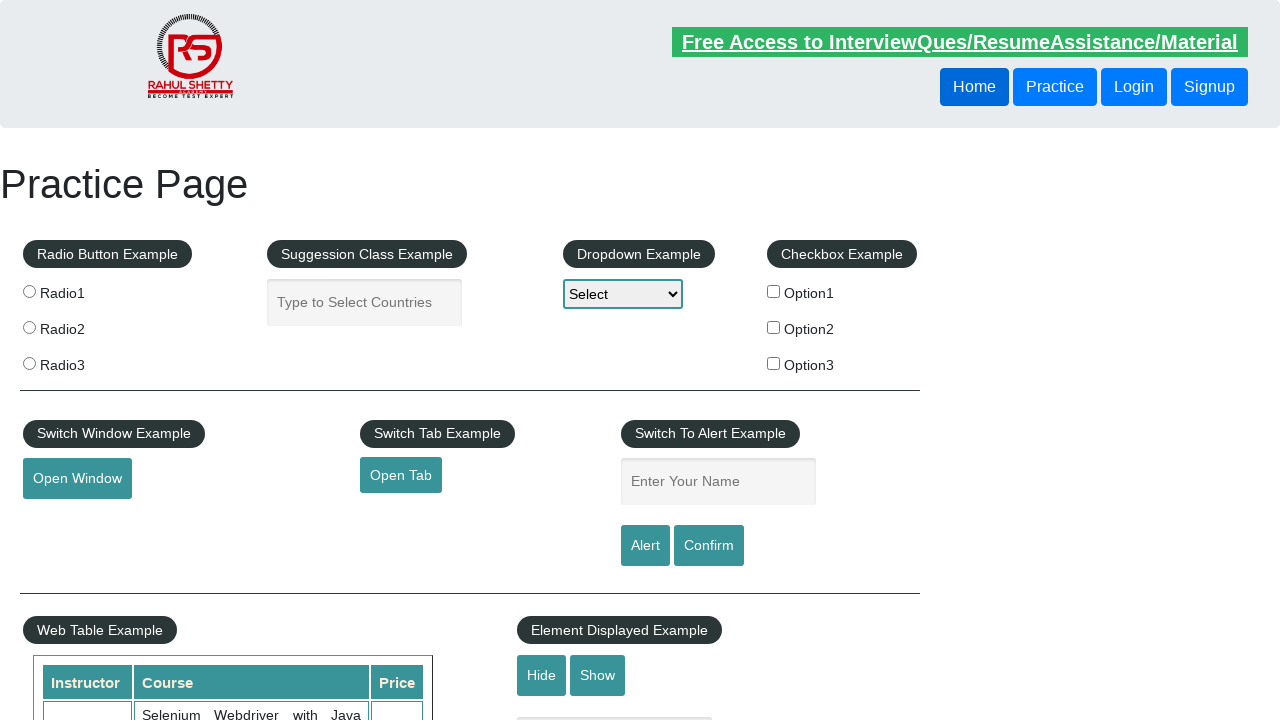

Navigated new tab to https://rahulshettyacademy.com/
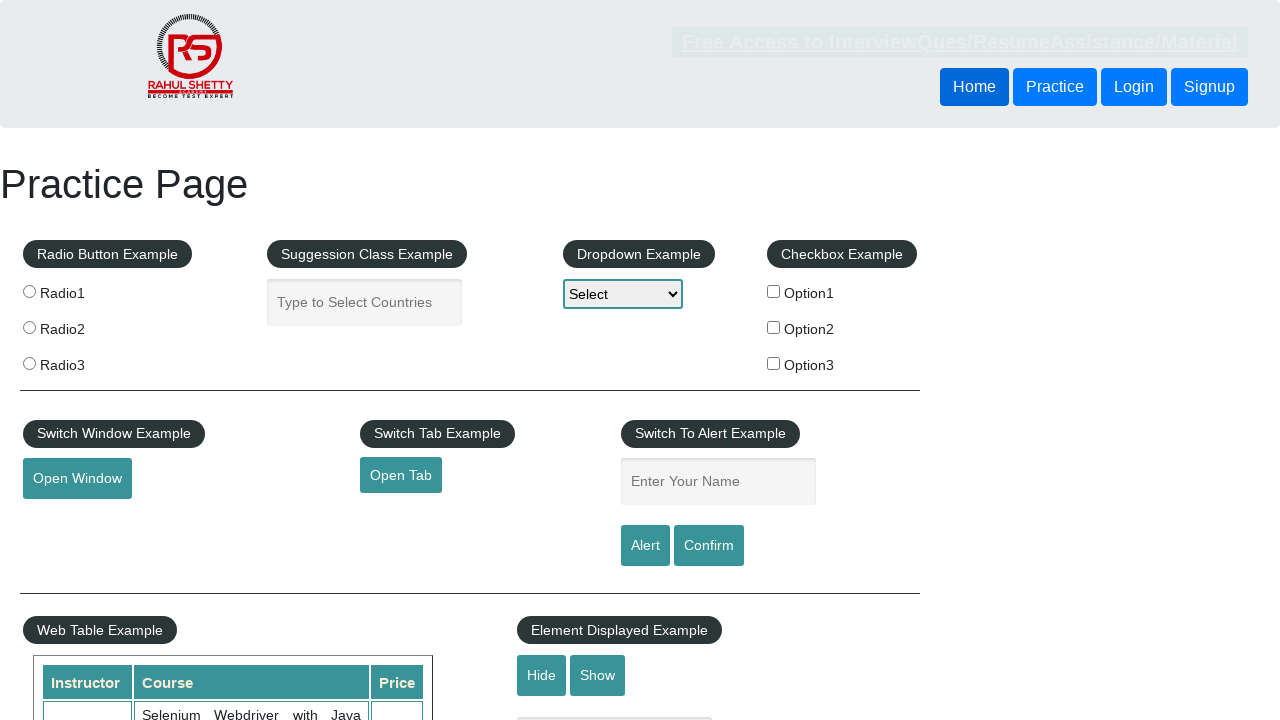

Waited 1000ms for page to load
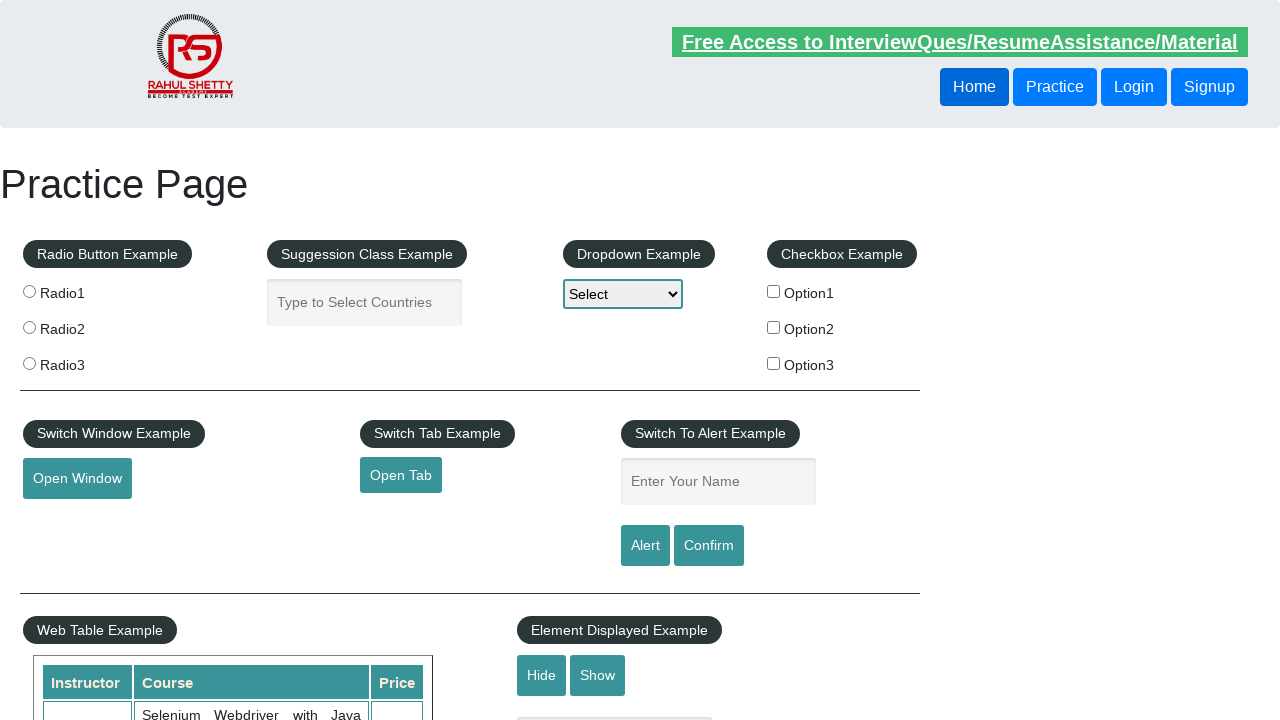

Created new tab (tab 5)
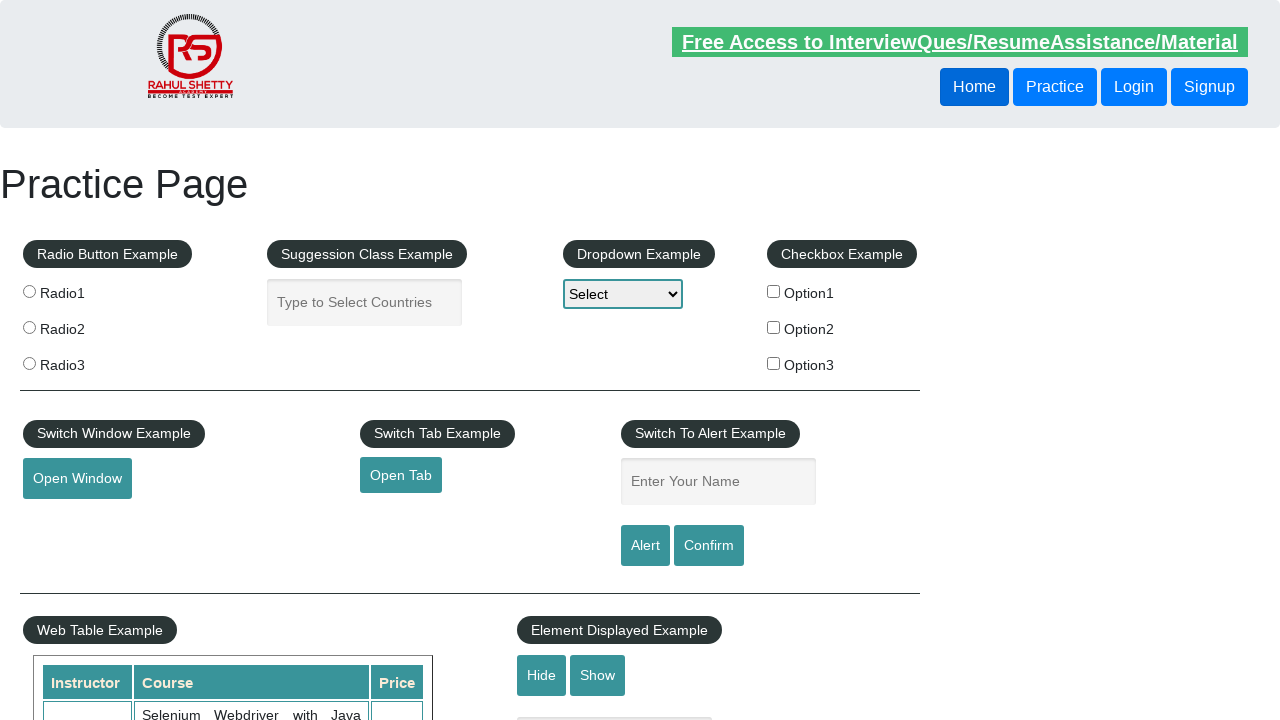

Navigated new tab to https://rahulshettyacademy.com/
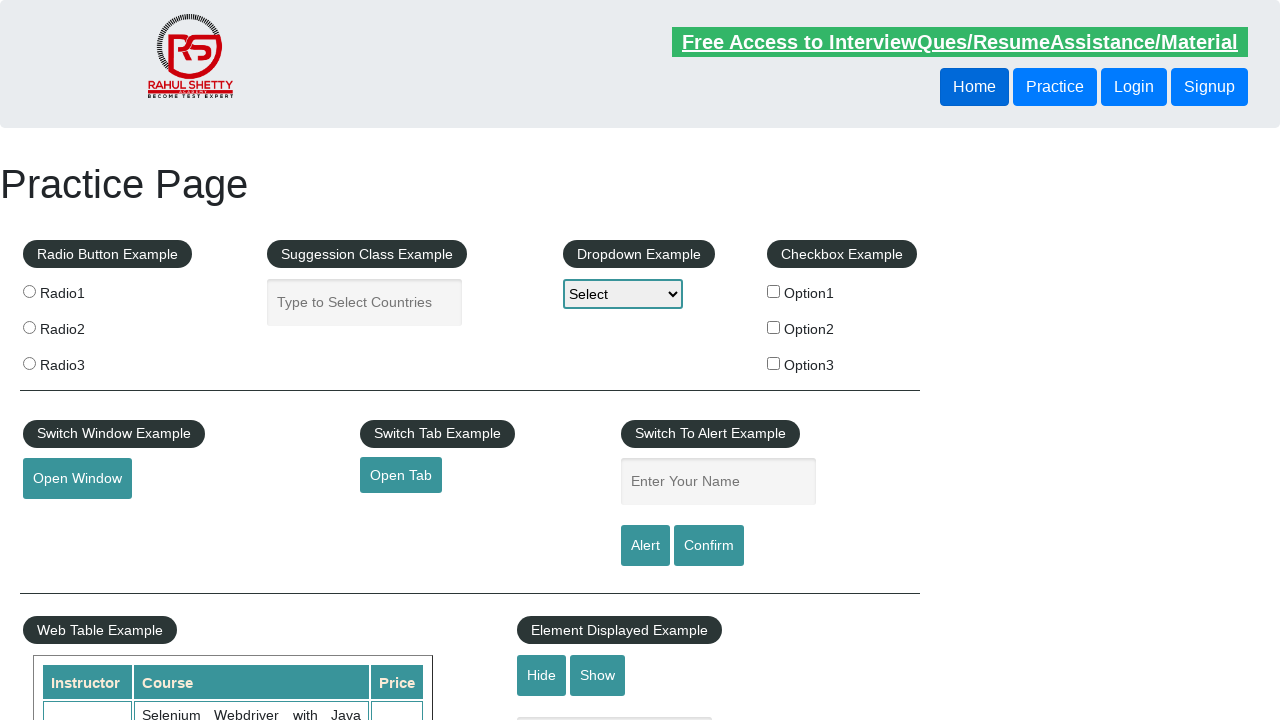

Waited 1000ms for page to load
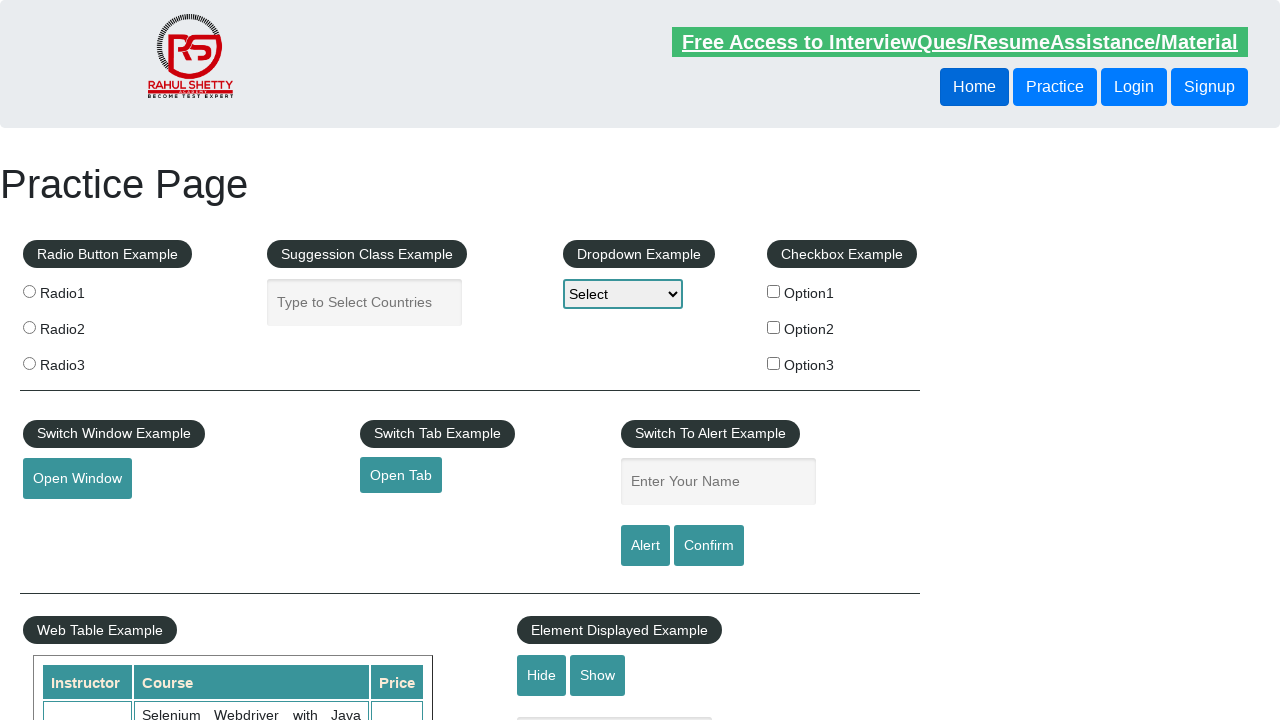

Created new tab (tab 6)
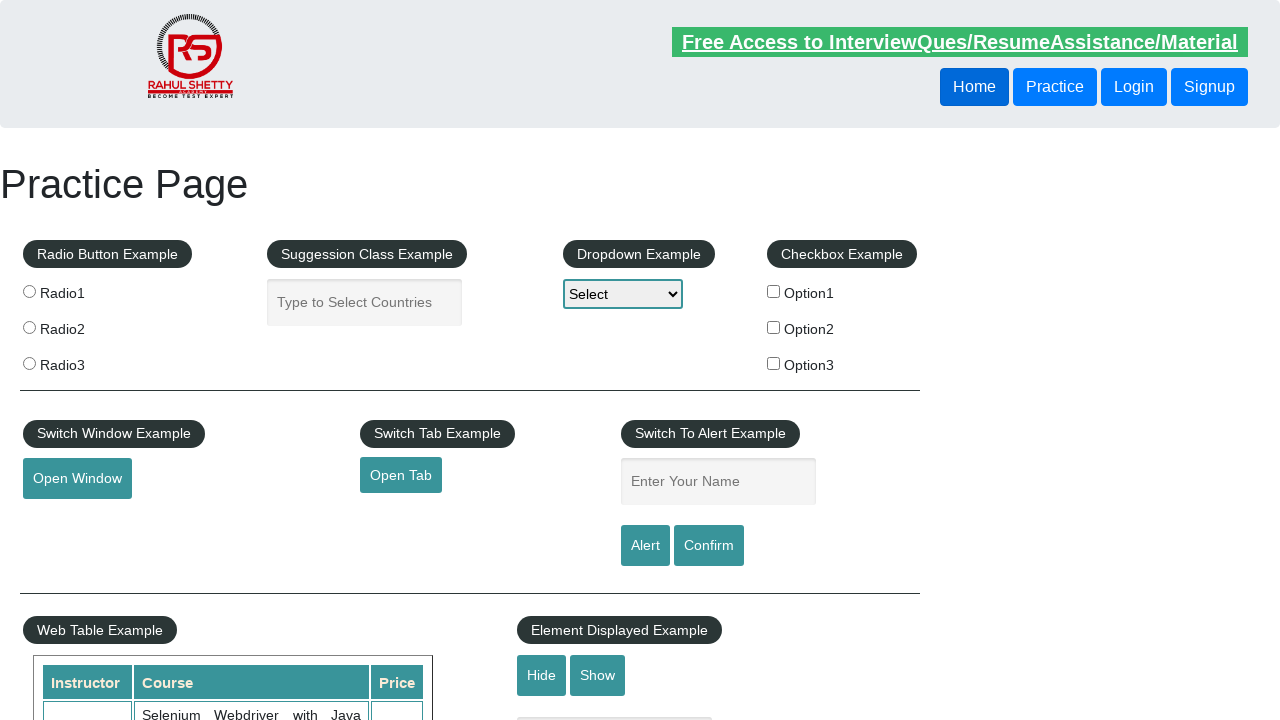

Navigated new tab to https://rahulshettyacademy.com/
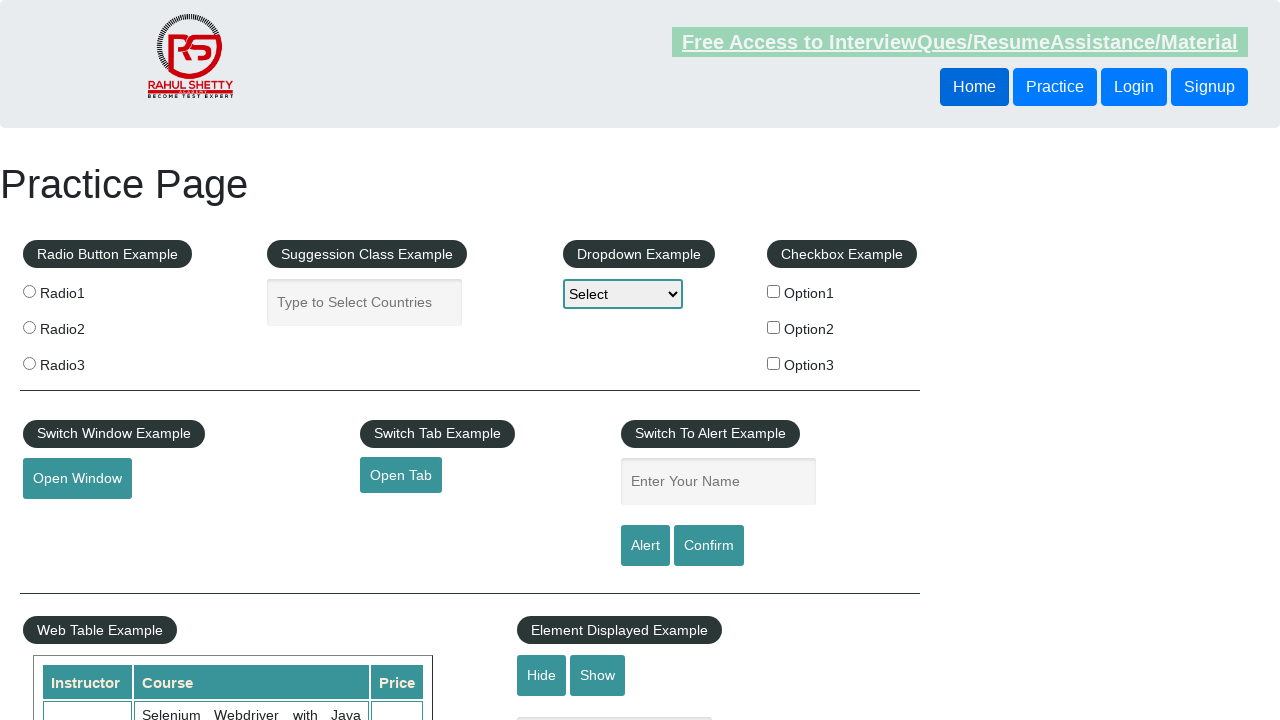

Waited 1000ms for page to load
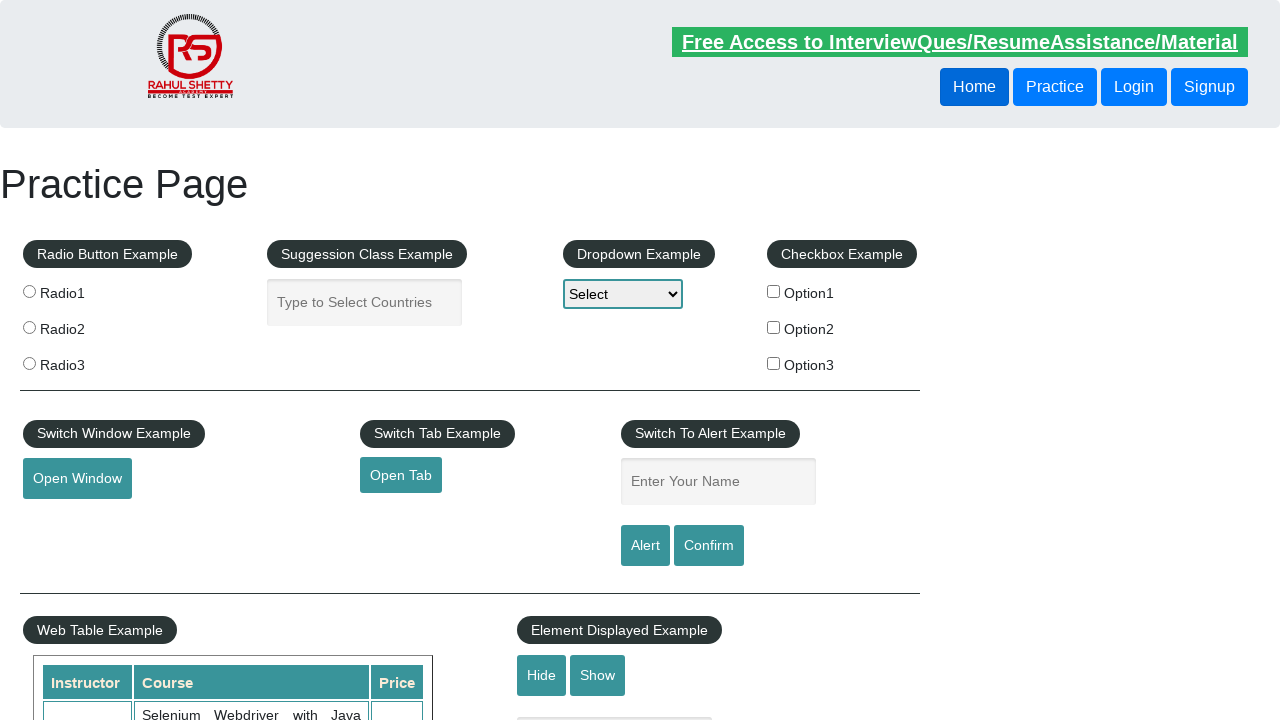

Created new tab (tab 7)
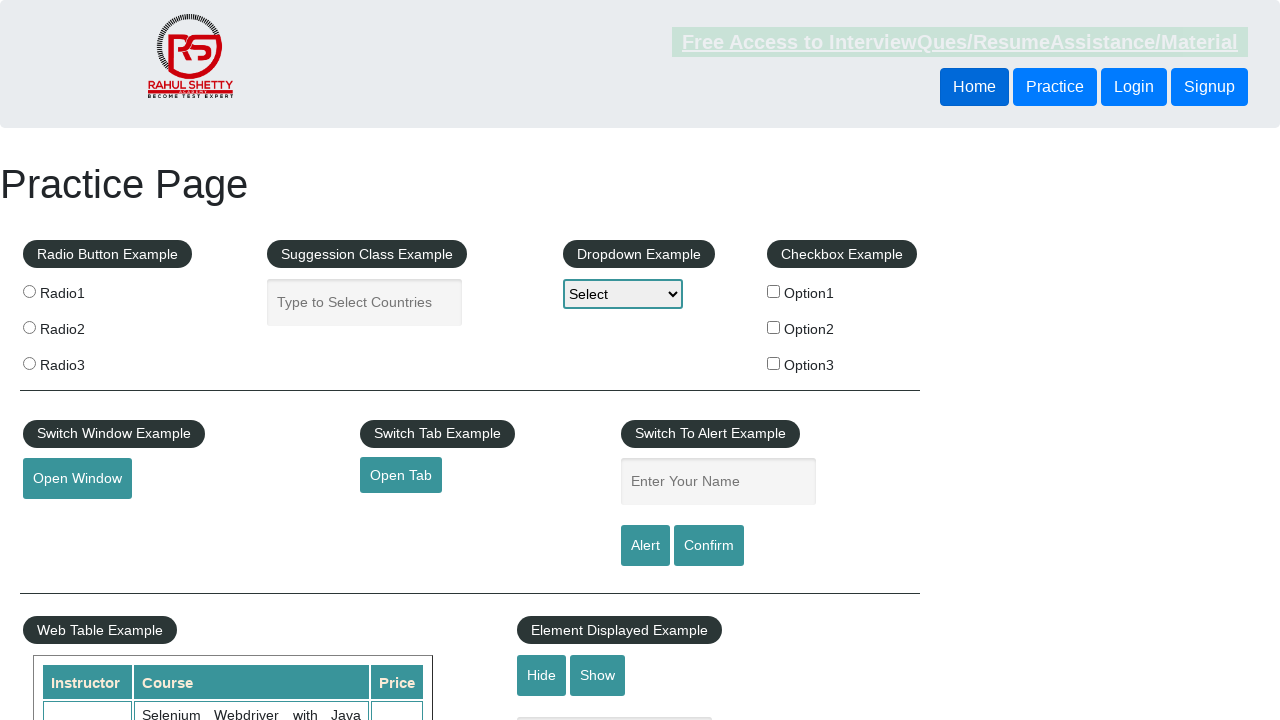

Navigated new tab to https://rahulshettyacademy.com/
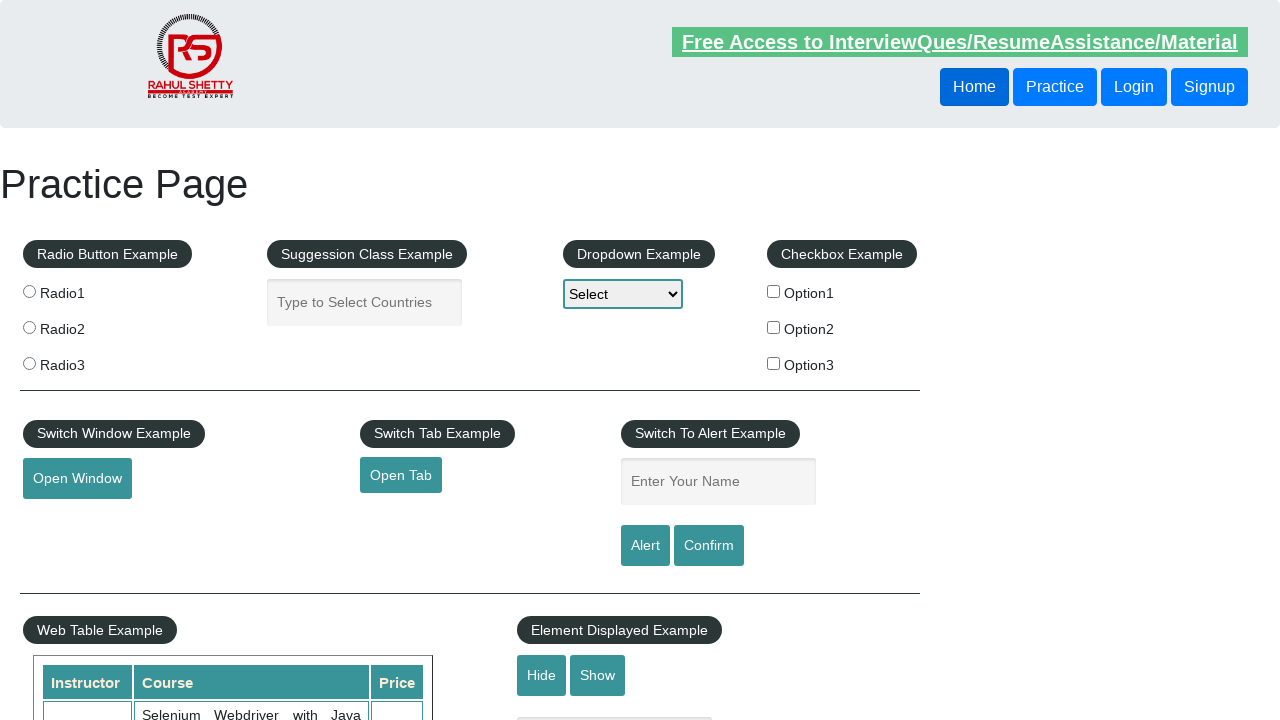

Waited 1000ms for page to load
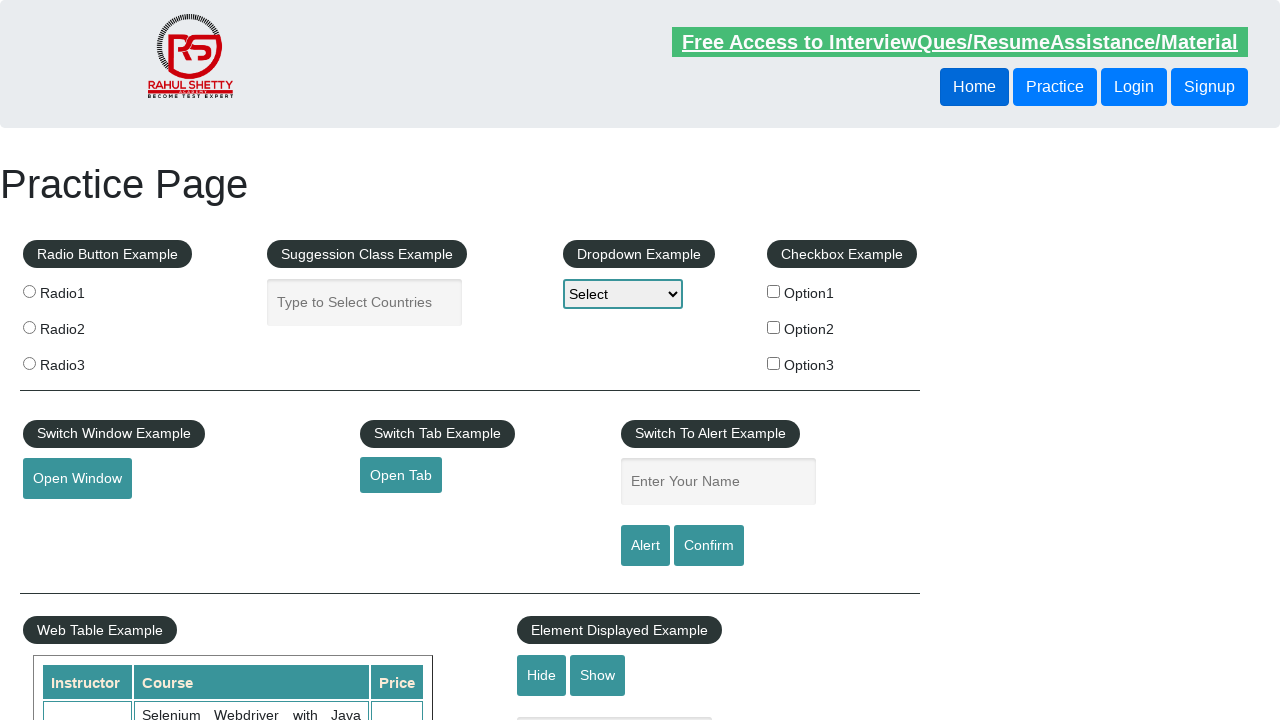

Created new tab (tab 8)
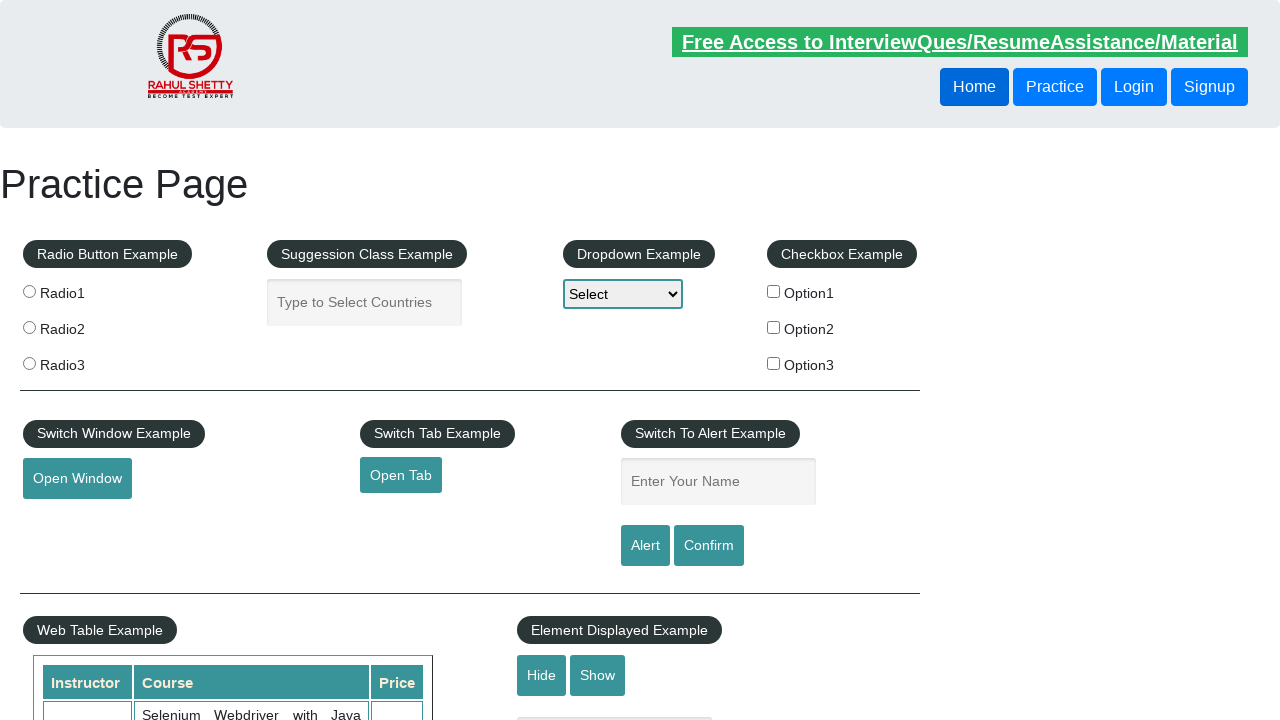

Navigated new tab to https://rahulshettyacademy.com/
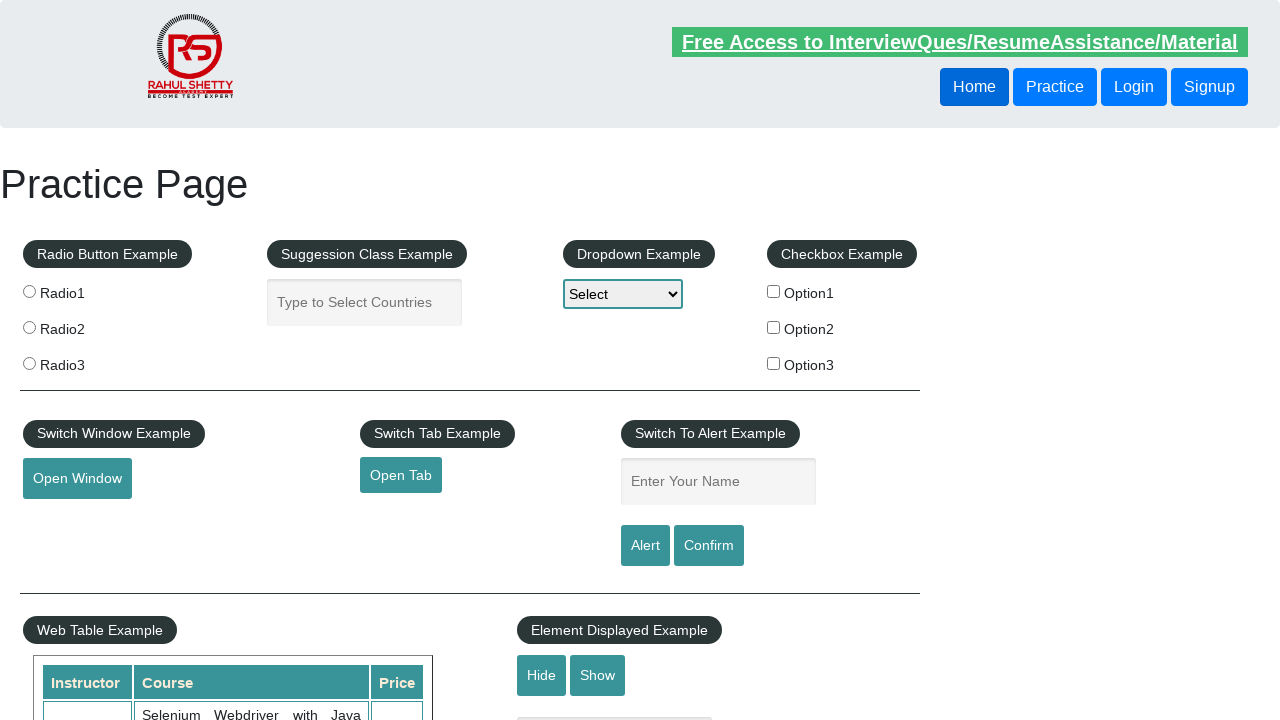

Waited 1000ms for page to load
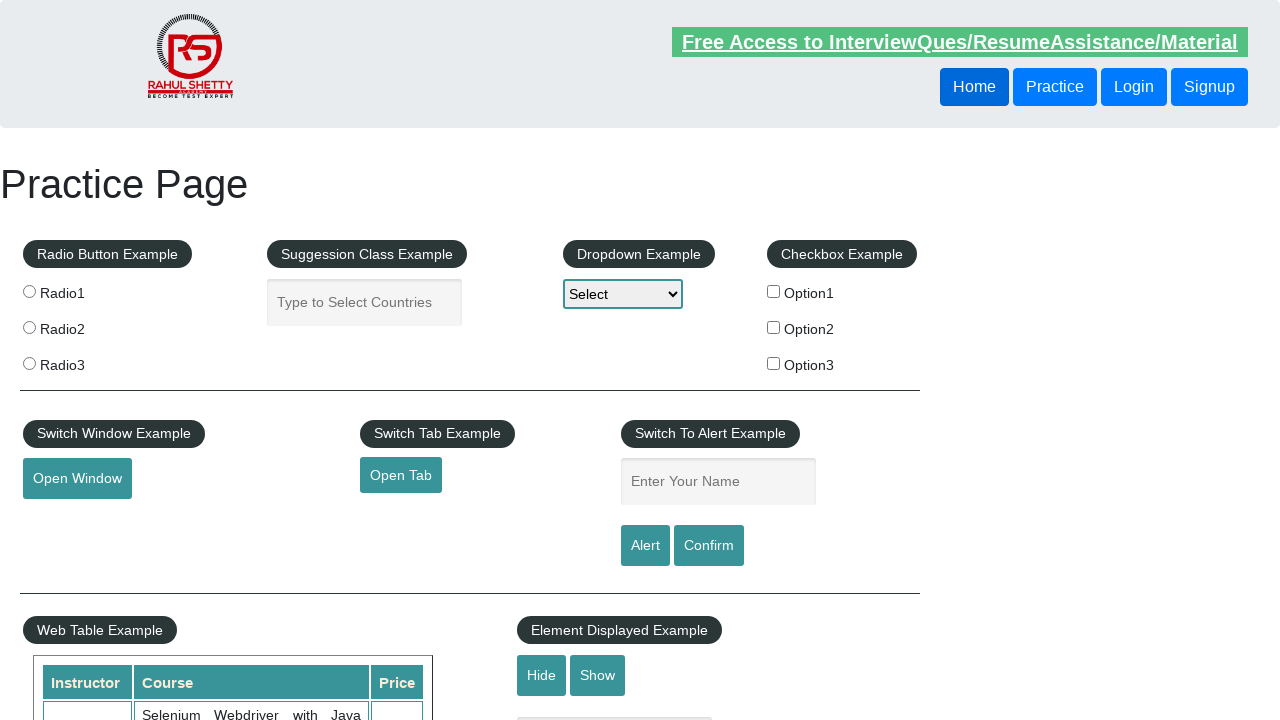

Total tabs open: 9
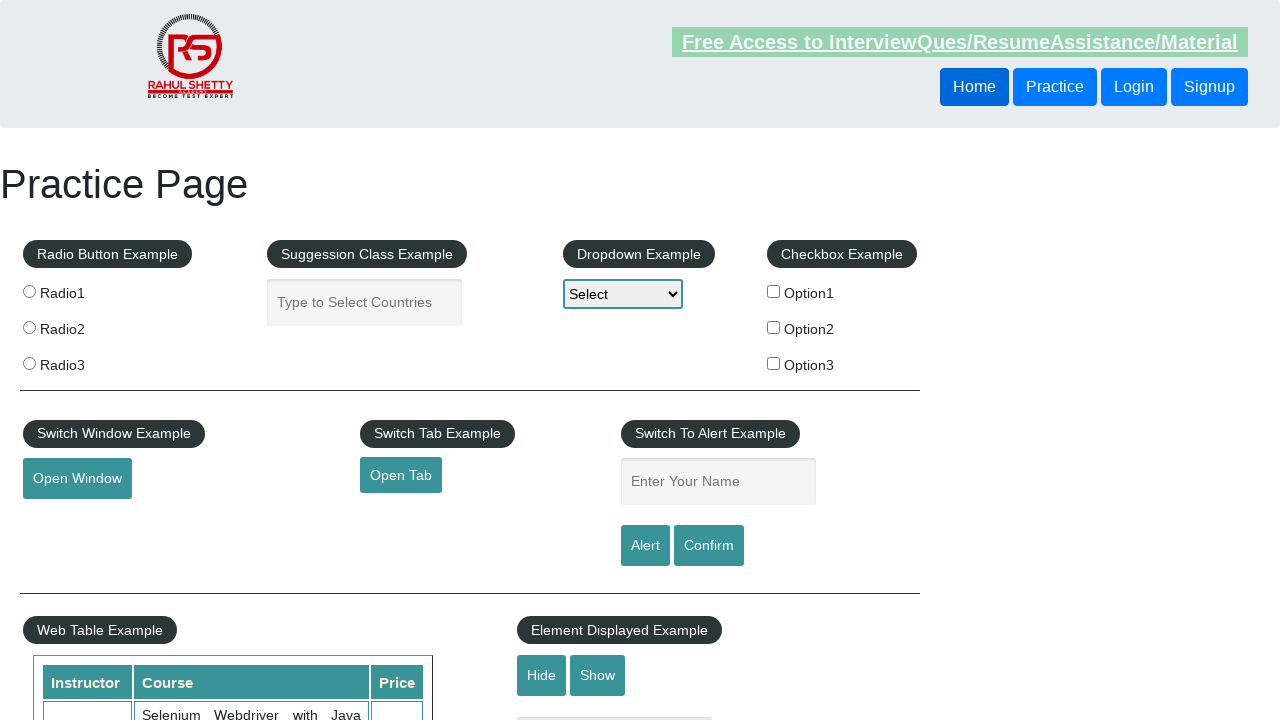

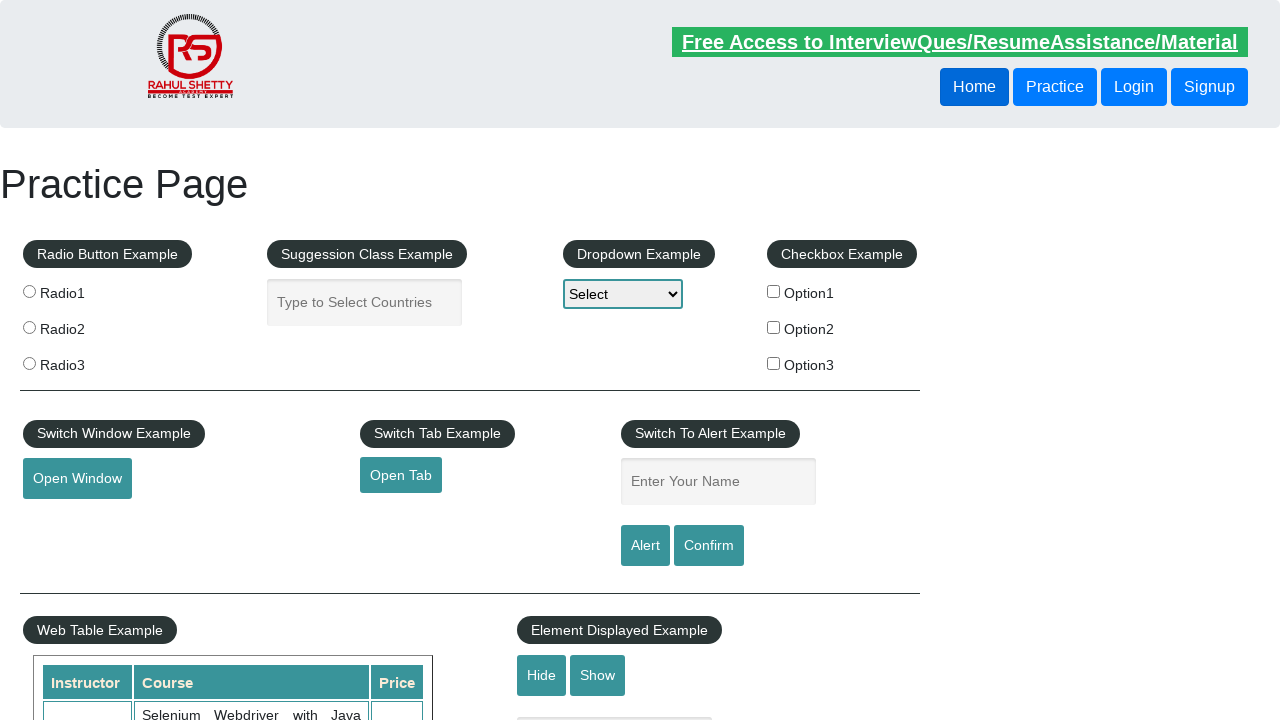